Tests an interactive exercise that waits for a price to reach 100, clicks a book button, calculates a mathematical formula based on a displayed value, enters the answer, and submits the solution.

Starting URL: http://suninjuly.github.io/explicit_wait2.html

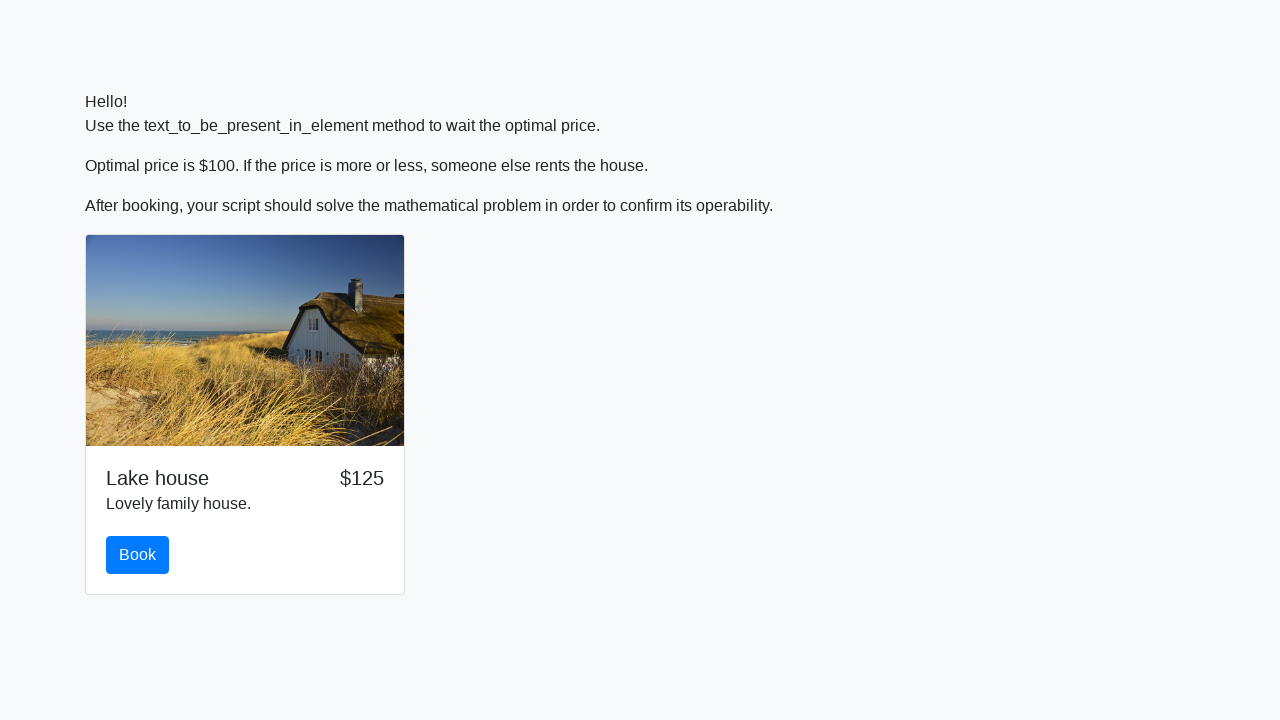

Waited for price to reach 100
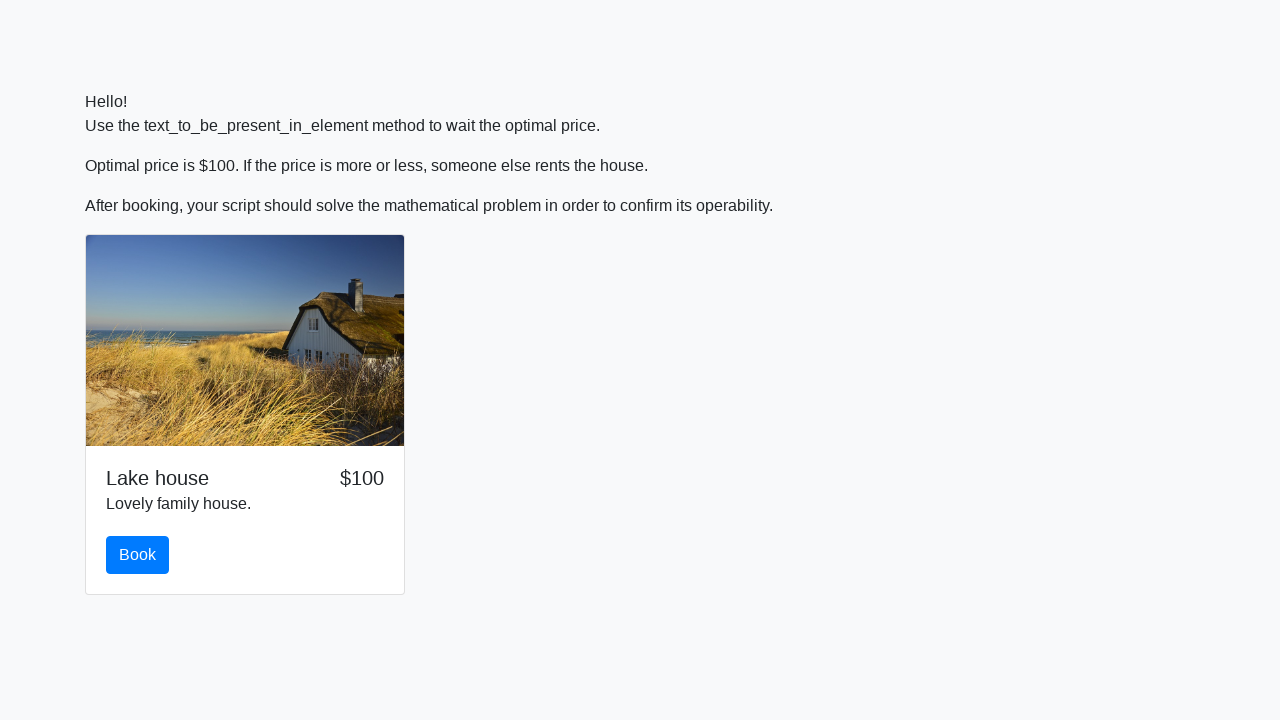

Clicked the book button at (138, 555) on #book
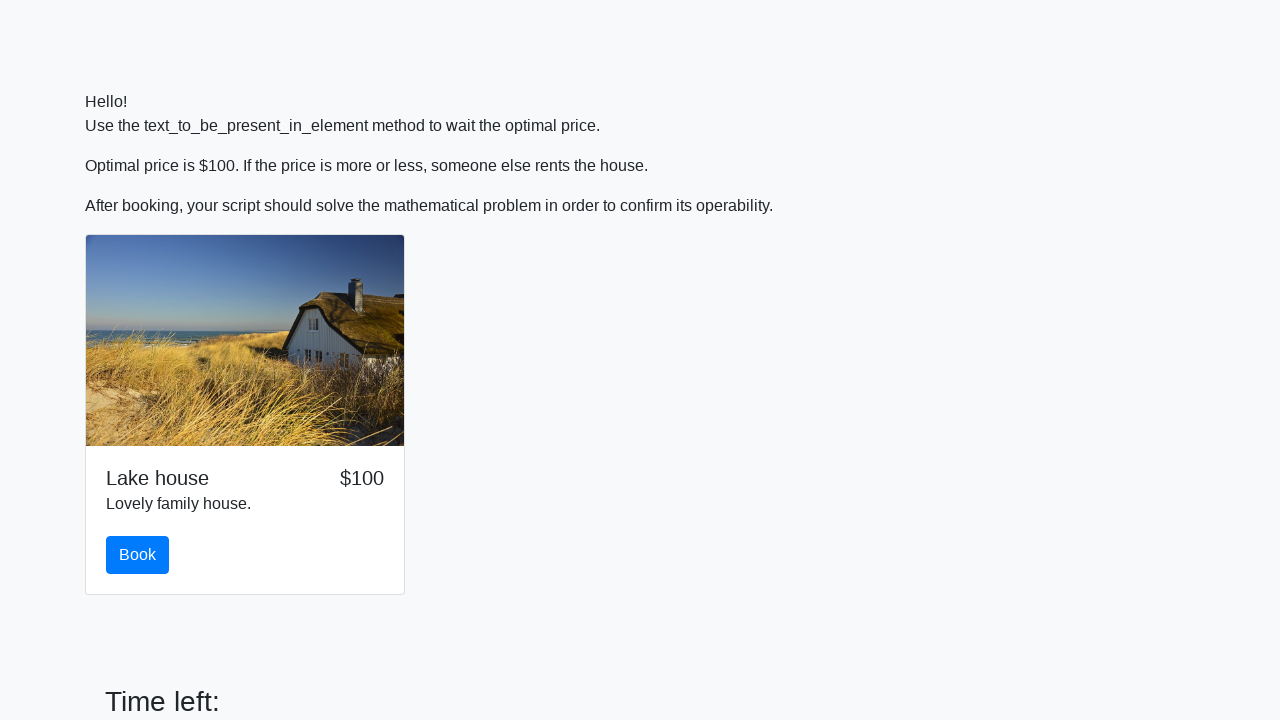

Retrieved value from input_value element: 402
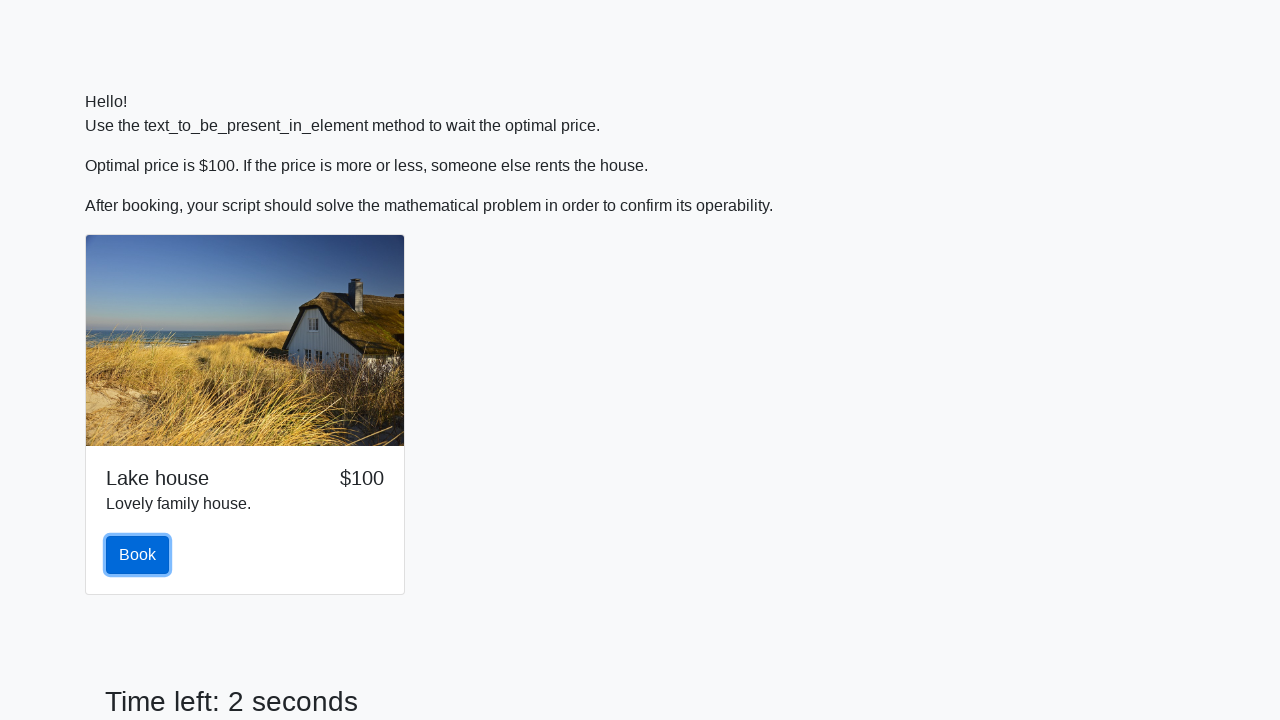

Calculated formula result: 0.3937423391888812
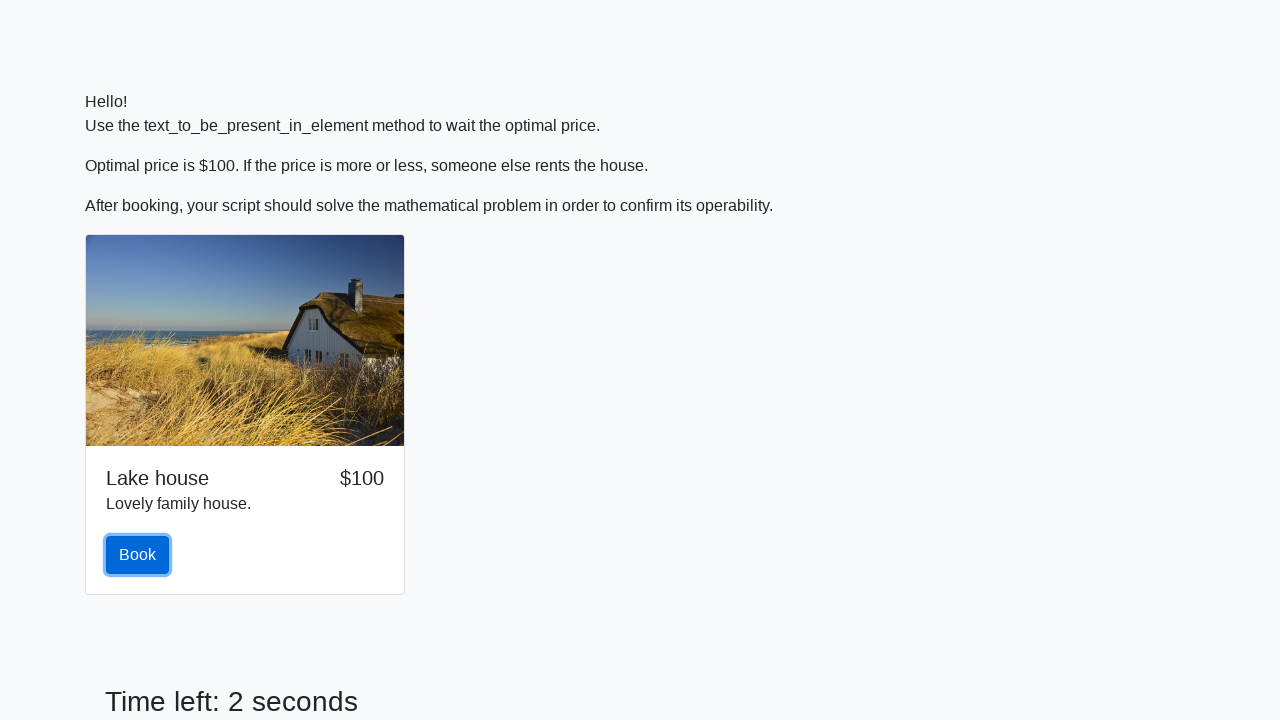

Filled answer field with calculated result: 0.3937423391888812 on #answer
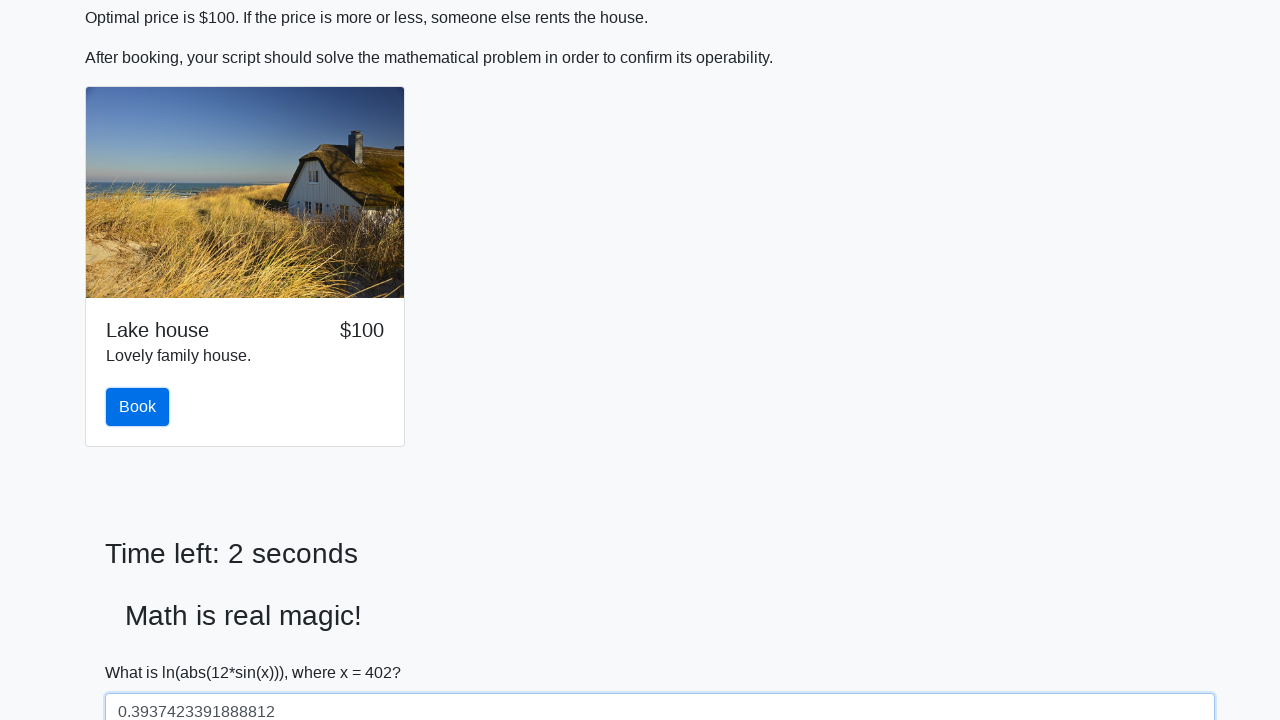

Clicked the solve button to submit the solution at (143, 651) on #solve
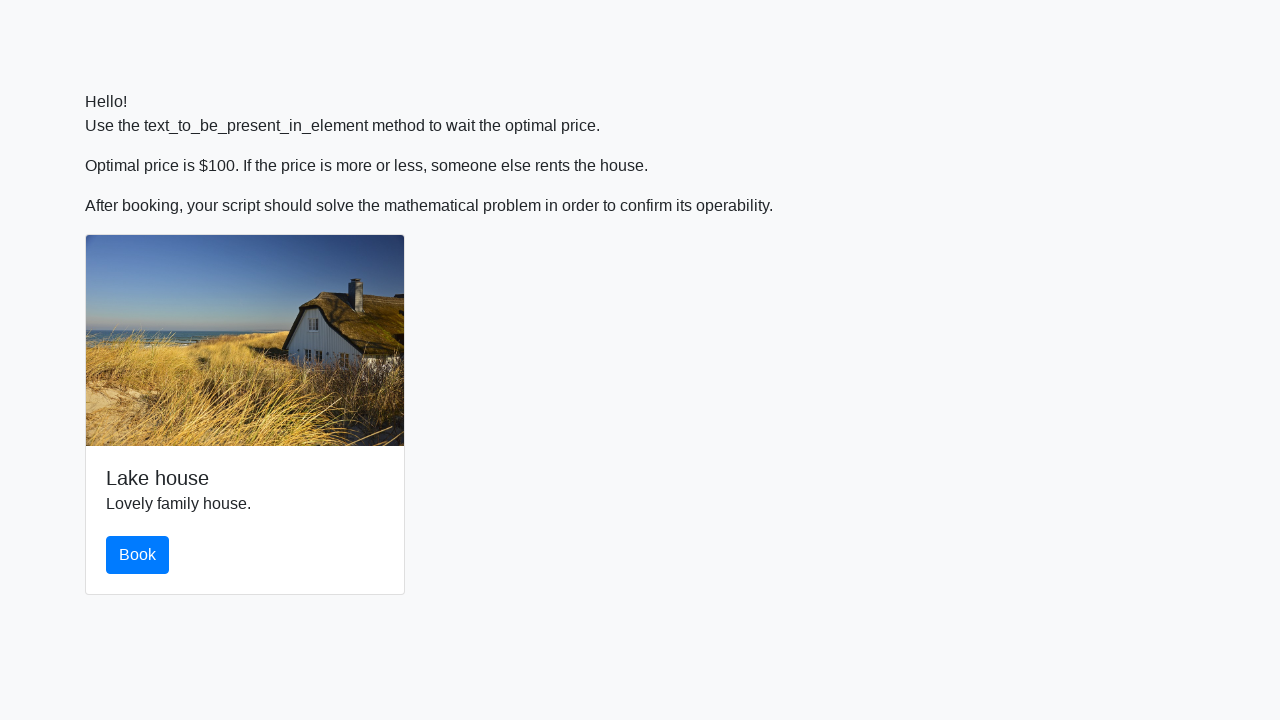

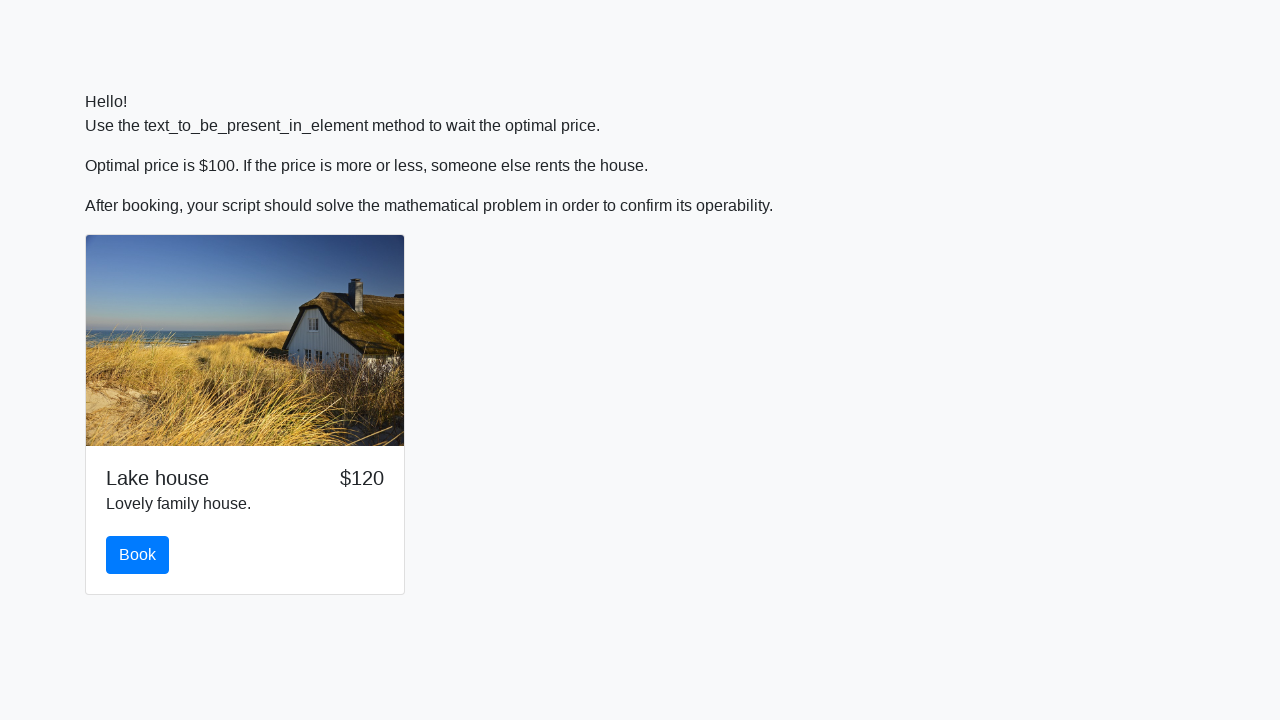